Tests the E-Prime checker application by entering text containing a discouraged word ("to be") and verifying the word count statistics are correctly displayed.

Starting URL: https://www.exploratorytestingacademy.com/app

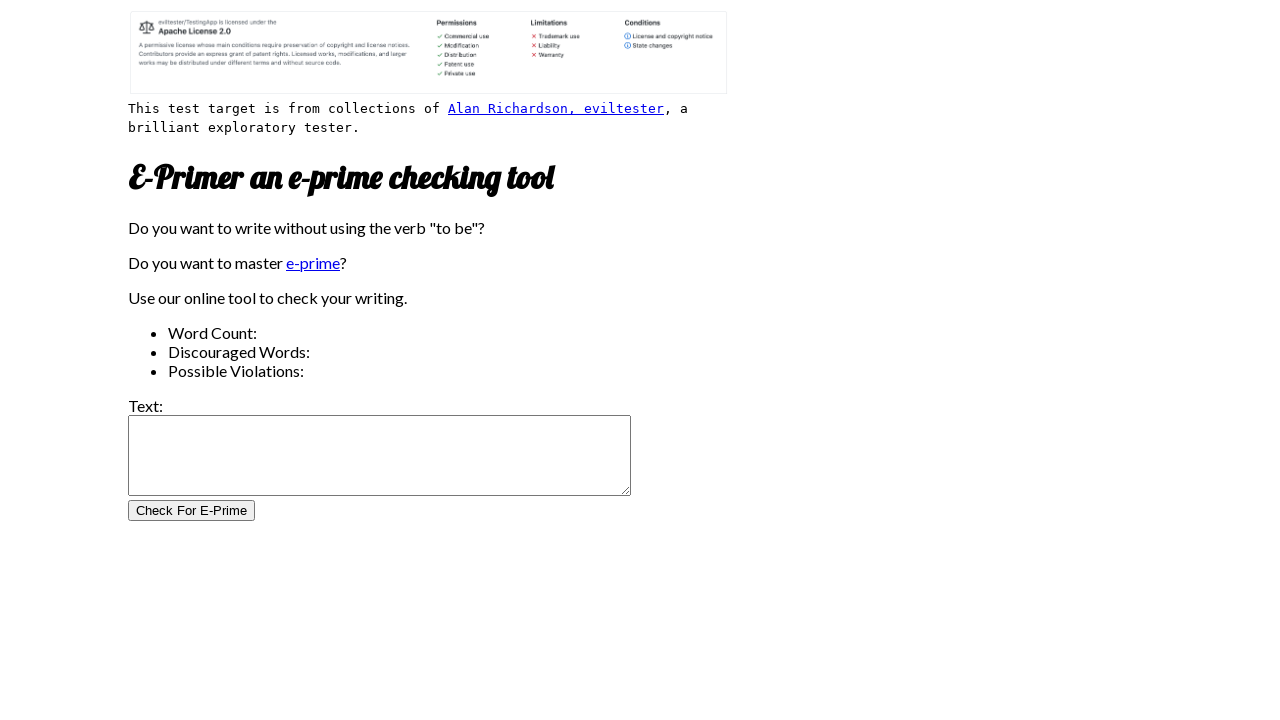

Filled input text field with 'to be' (discouraged word) on #inputtext
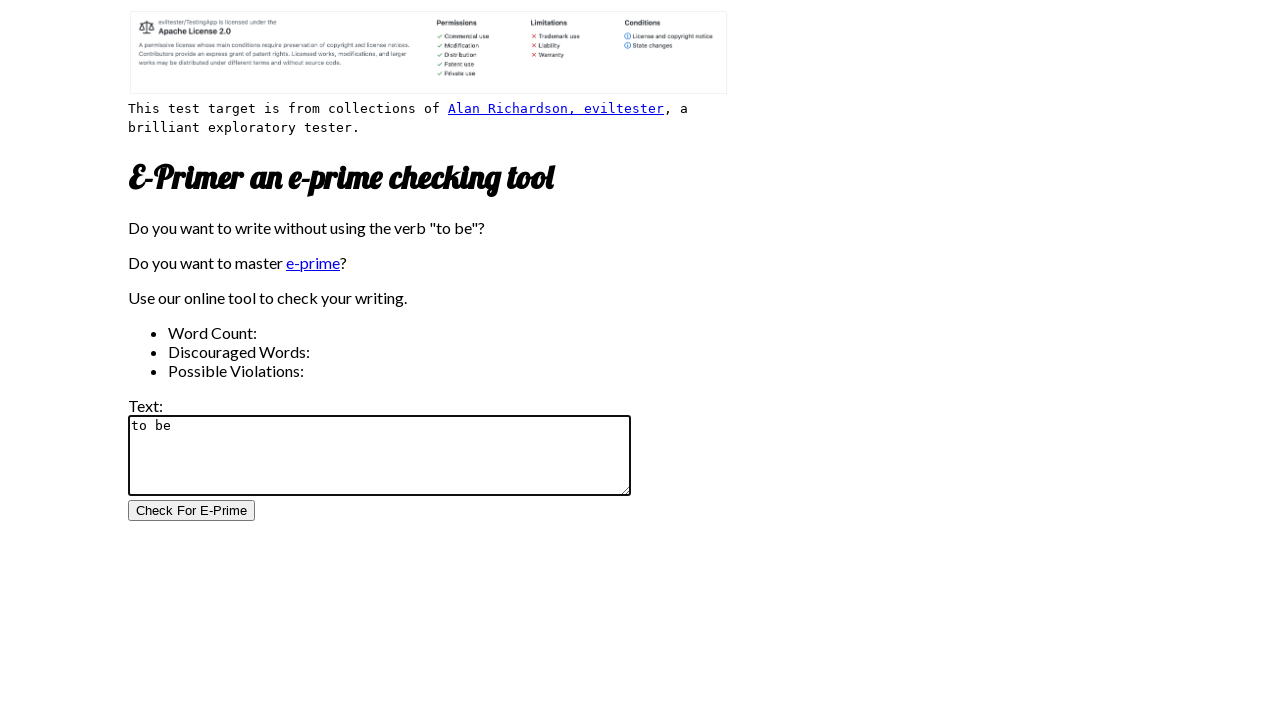

Clicked E-Prime checker button to analyze text at (192, 511) on #CheckForEPrimeButton
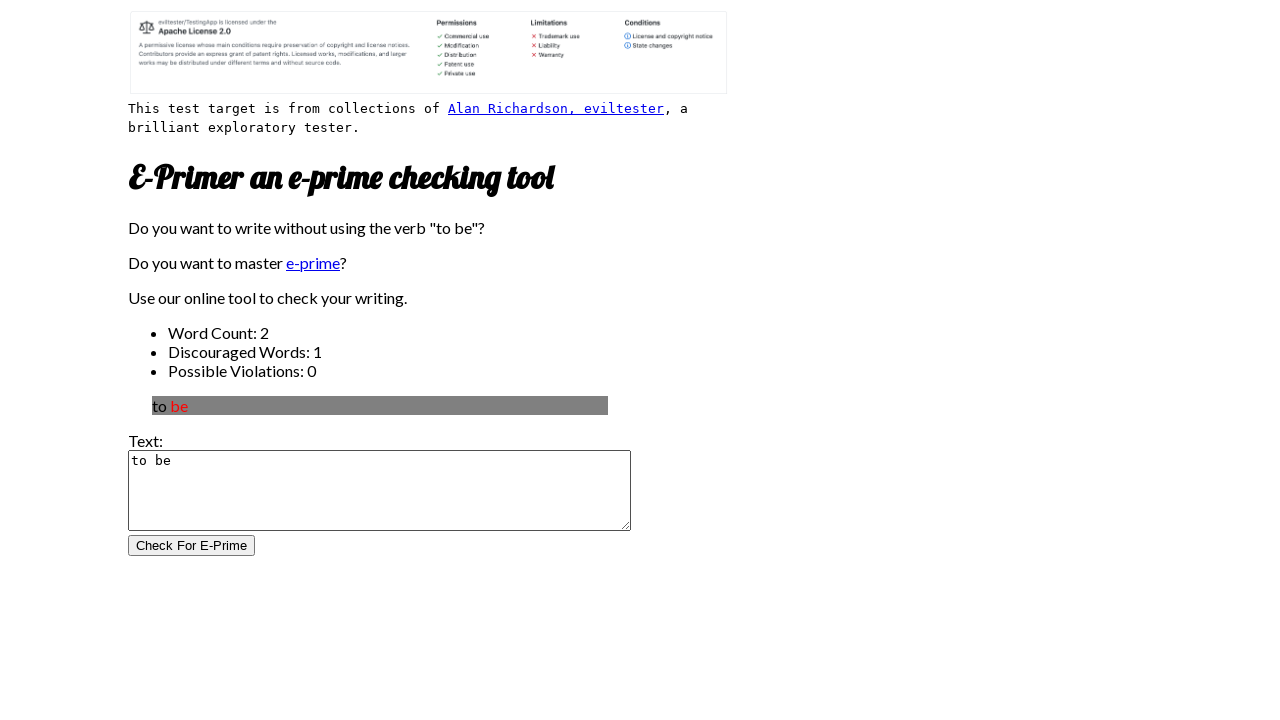

Word count statistics displayed on page
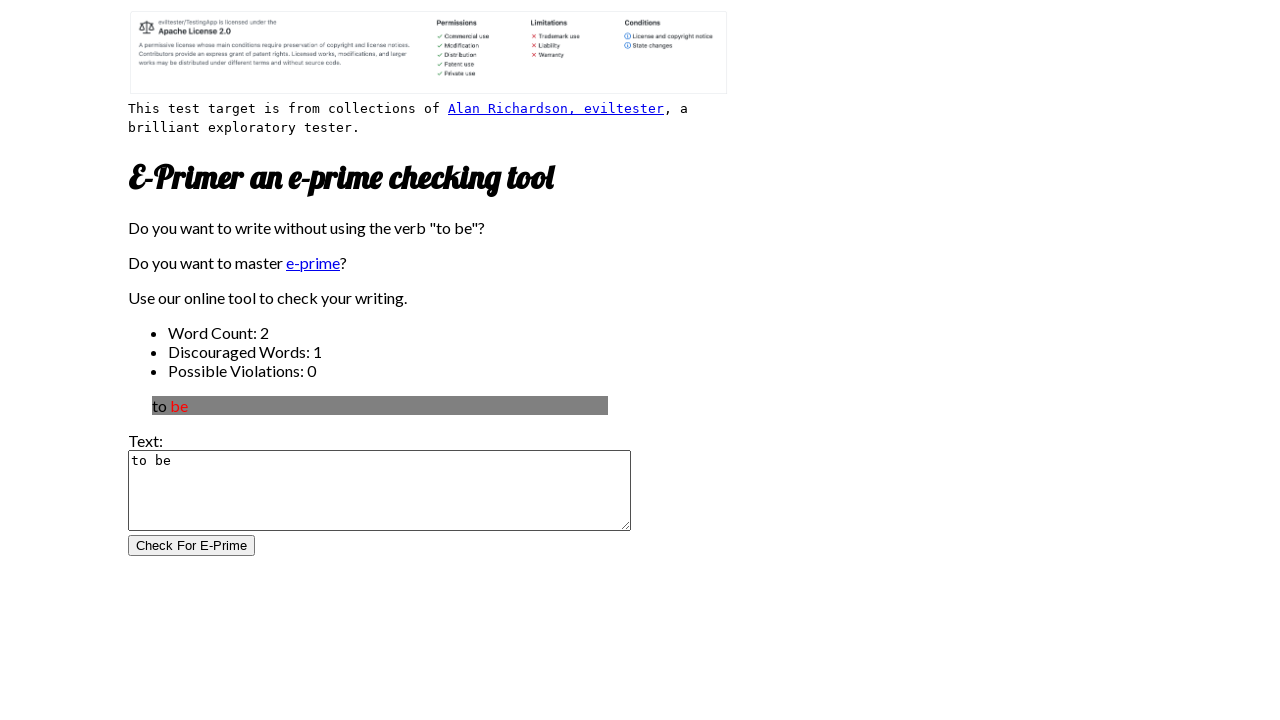

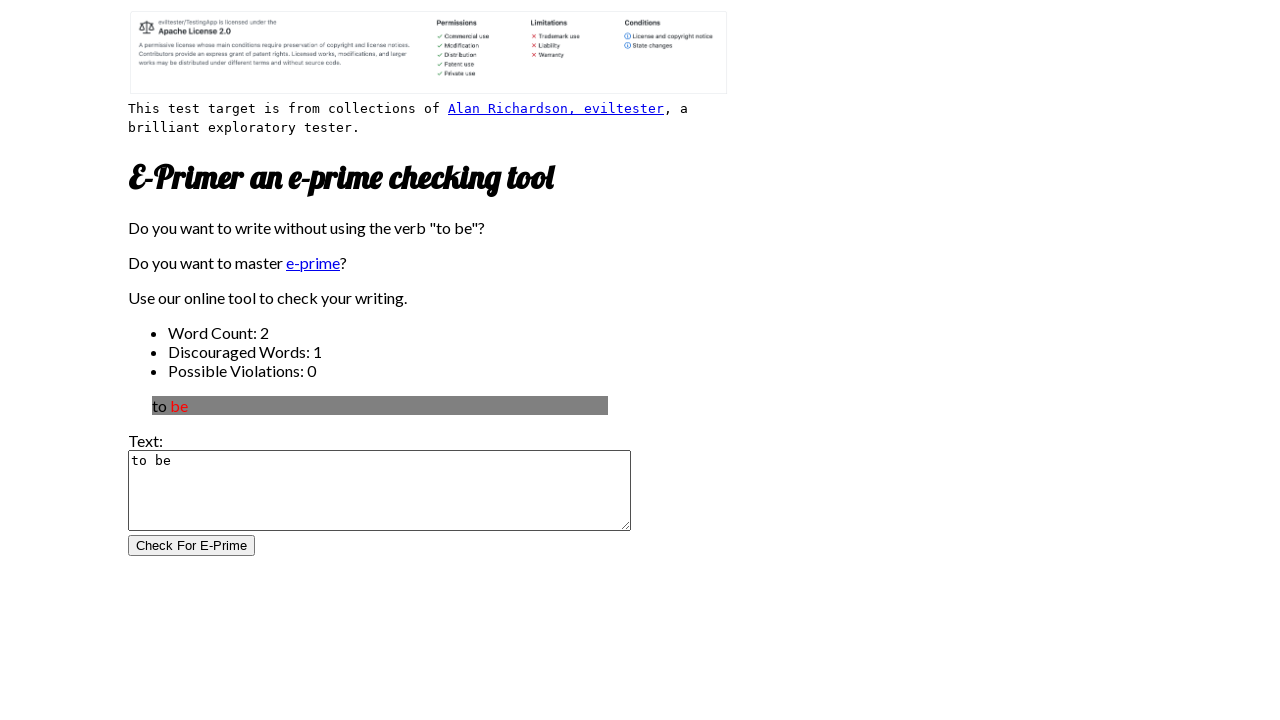